Navigates to Invent with Python website and clicks on the "Read Online for Free" link to navigate to the free reading page

Starting URL: https://inventwithpython.com/

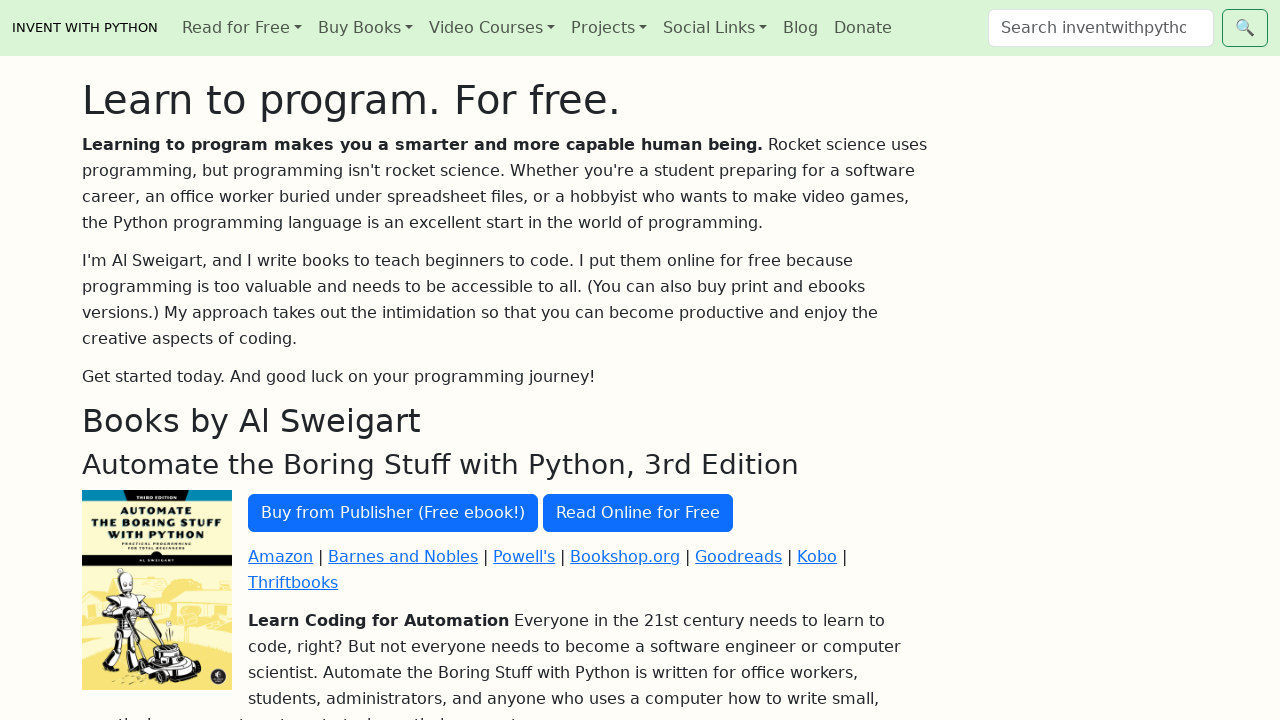

Navigated to Invent with Python website
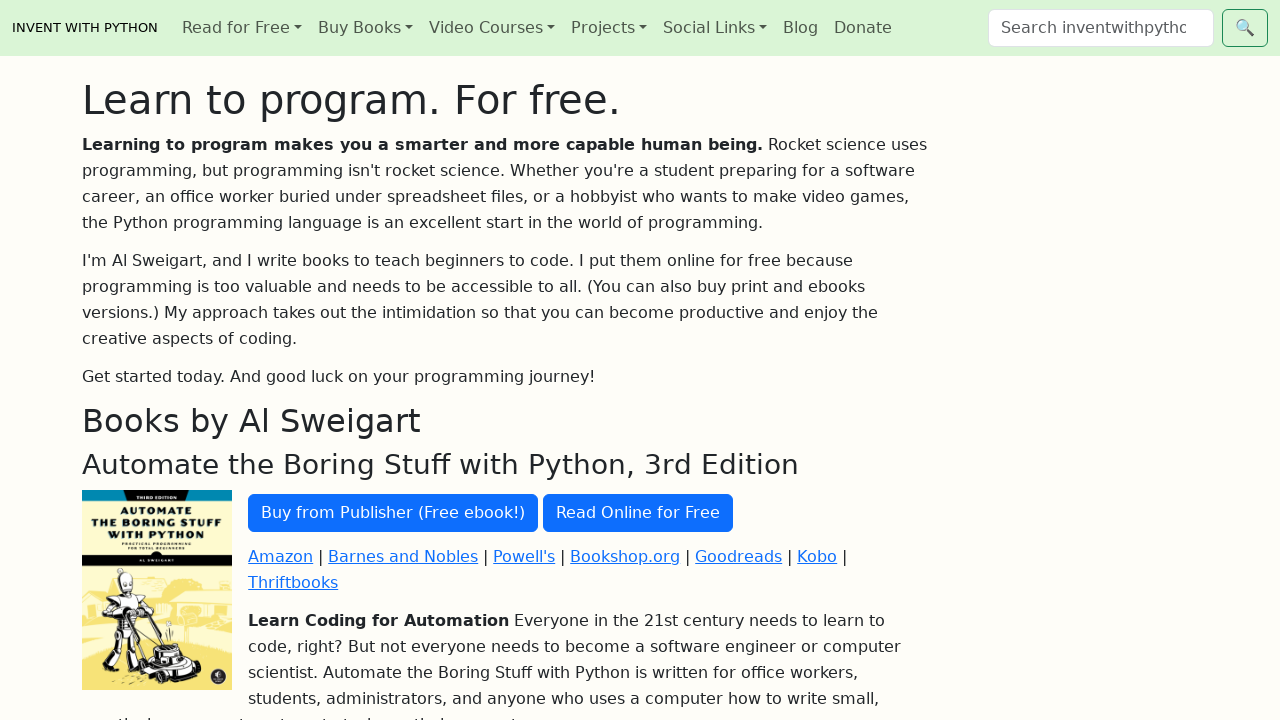

Clicked on 'Read Online for Free' link at (638, 513) on text=Read Online for Free
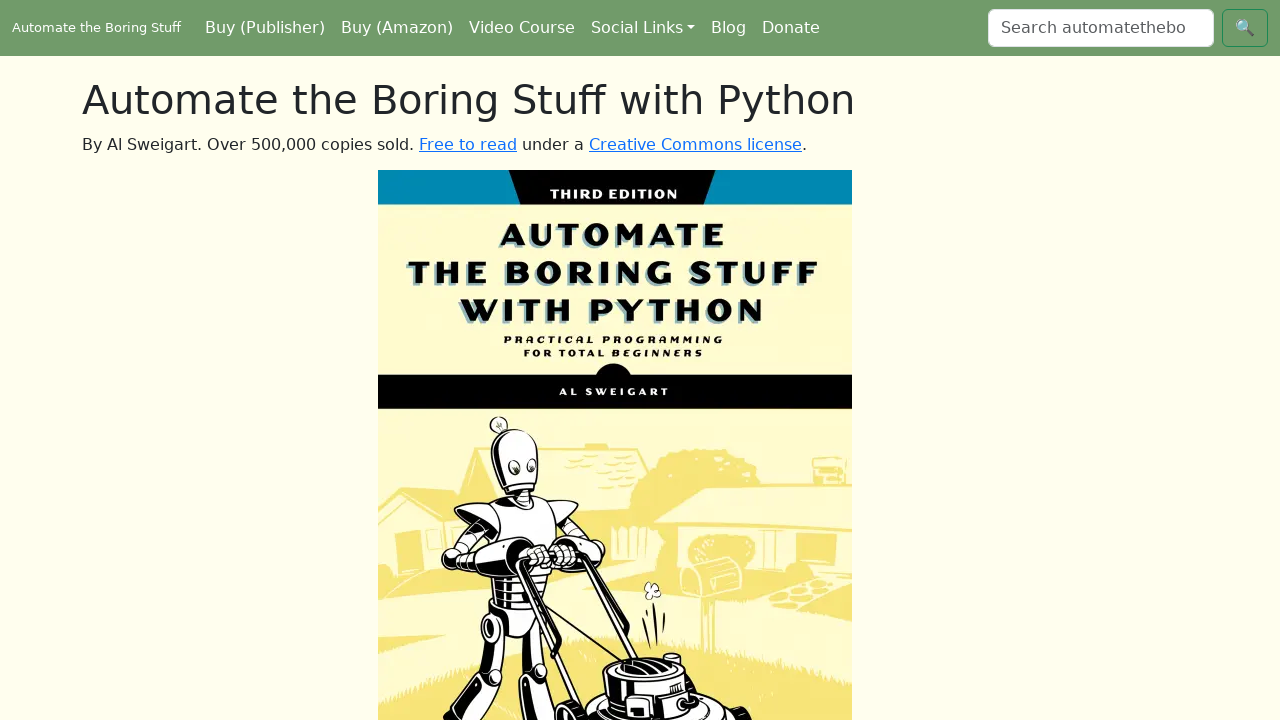

Page load completed and navigated to free reading page
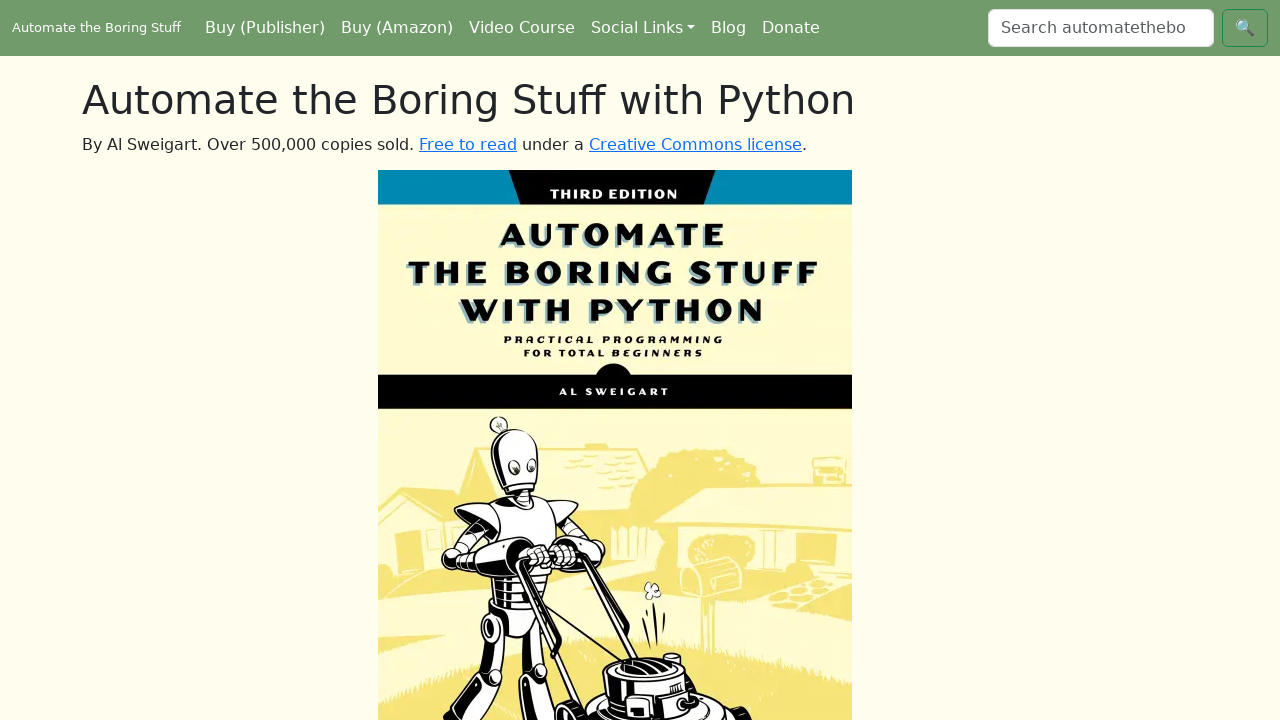

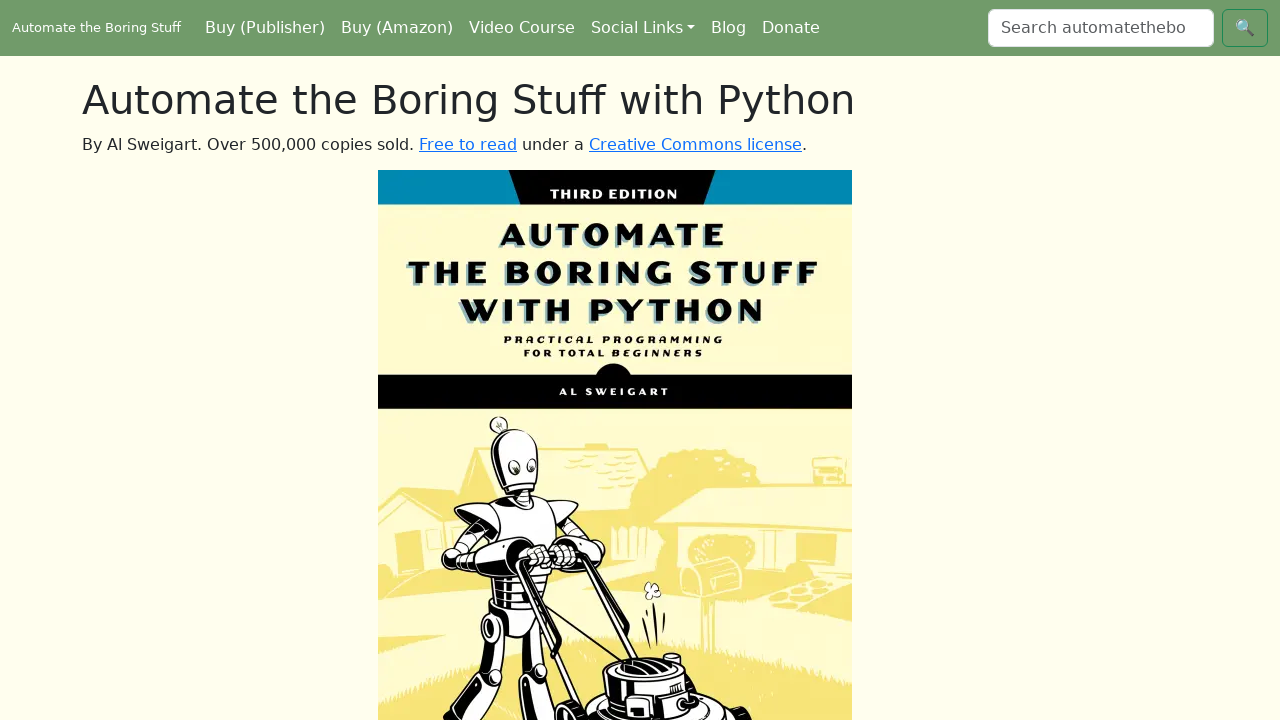